Performs a search for "Teste" and verifies that no results message is displayed

Starting URL: https://advantageonlineshopping.com/

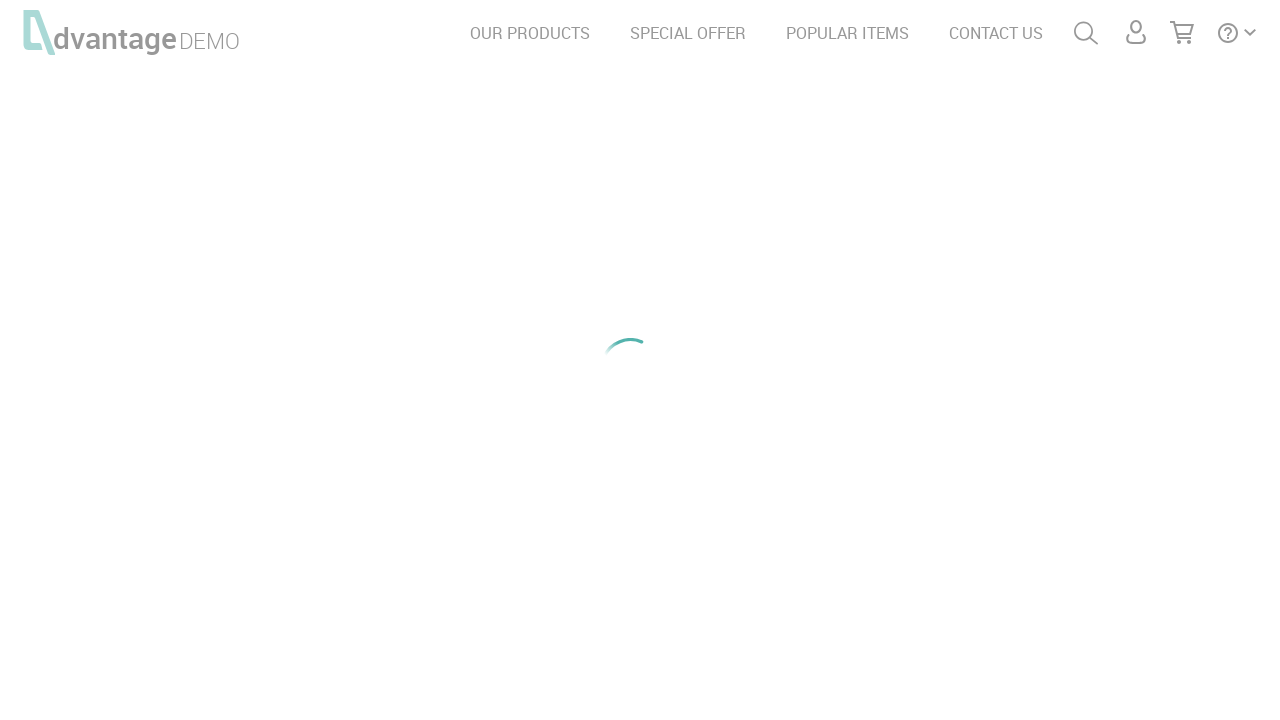

Clicked search icon to open search field at (1086, 33) on #menuSearch
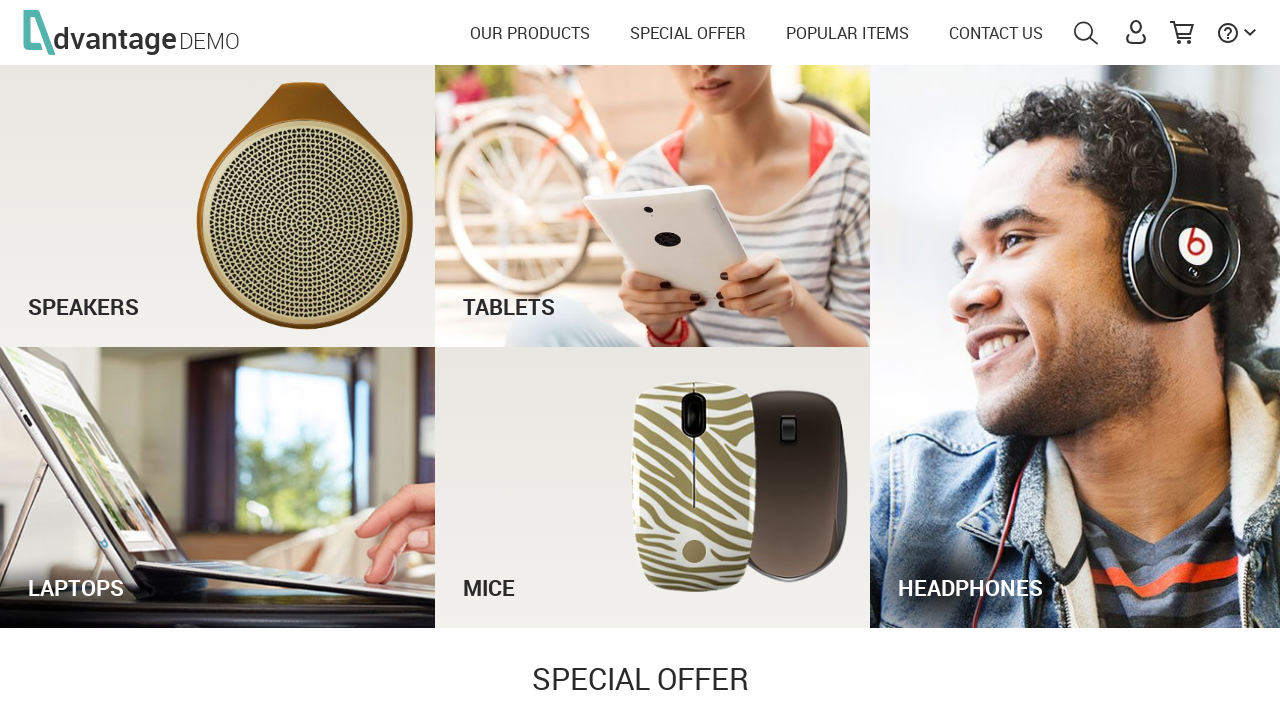

Filled search field with 'Teste' on #autoComplete
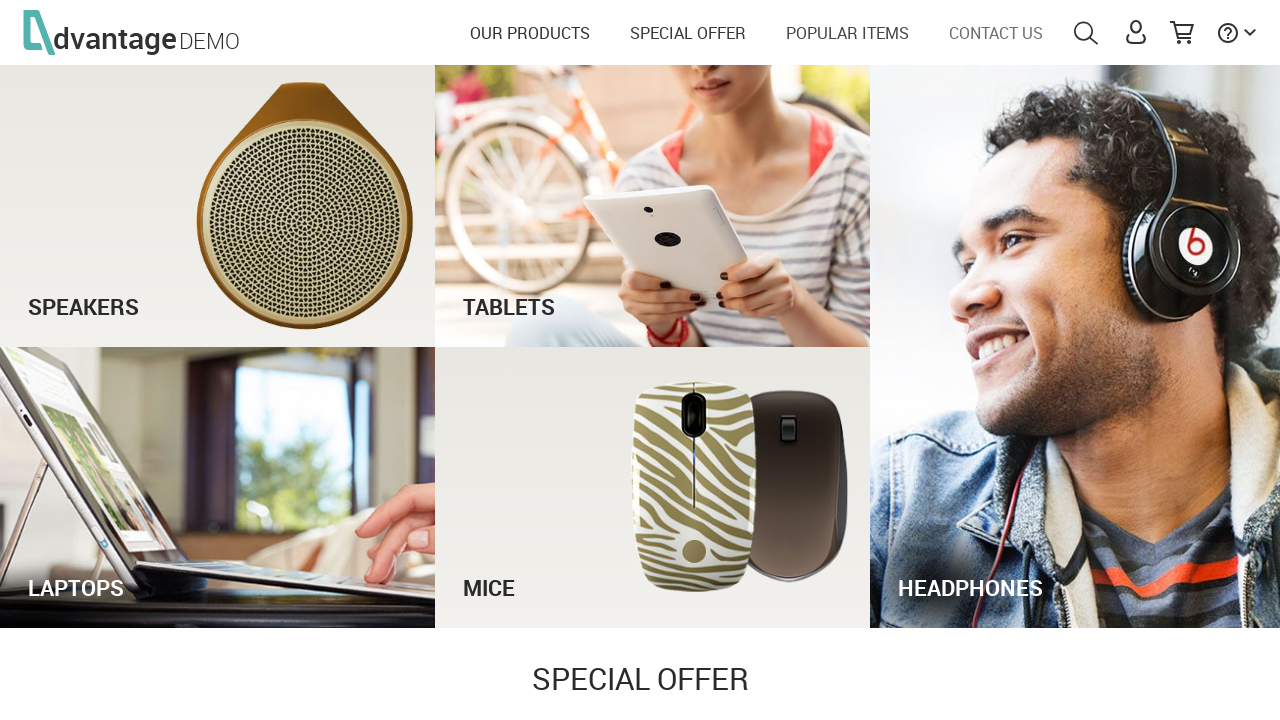

Clicked search icon to execute search for 'Teste' at (394, 33) on #menuSearch
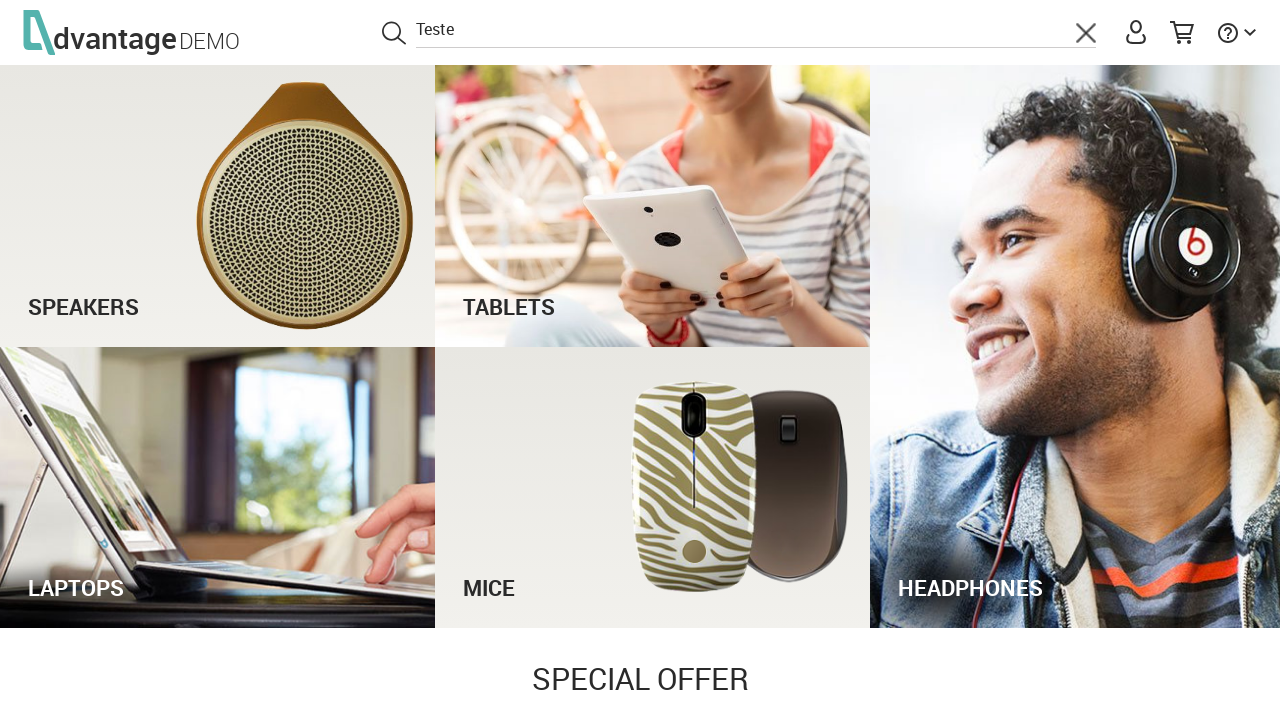

Verified no results message appeared for 'Teste' search
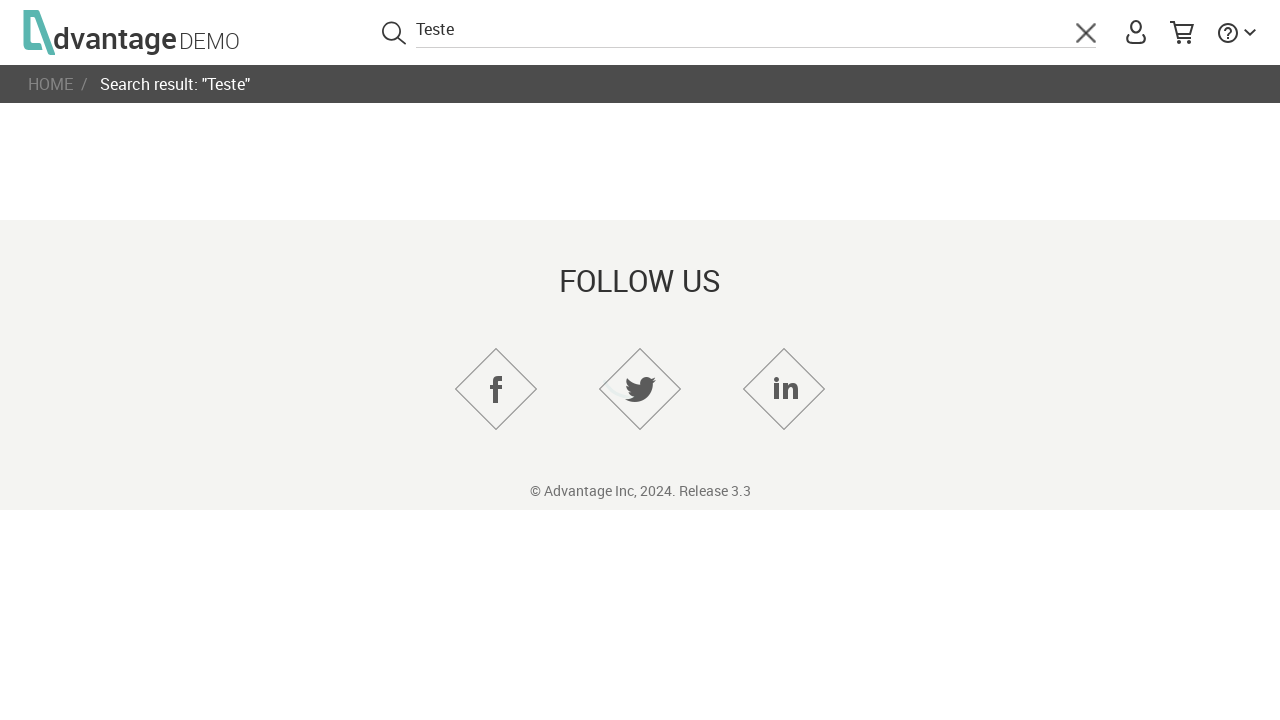

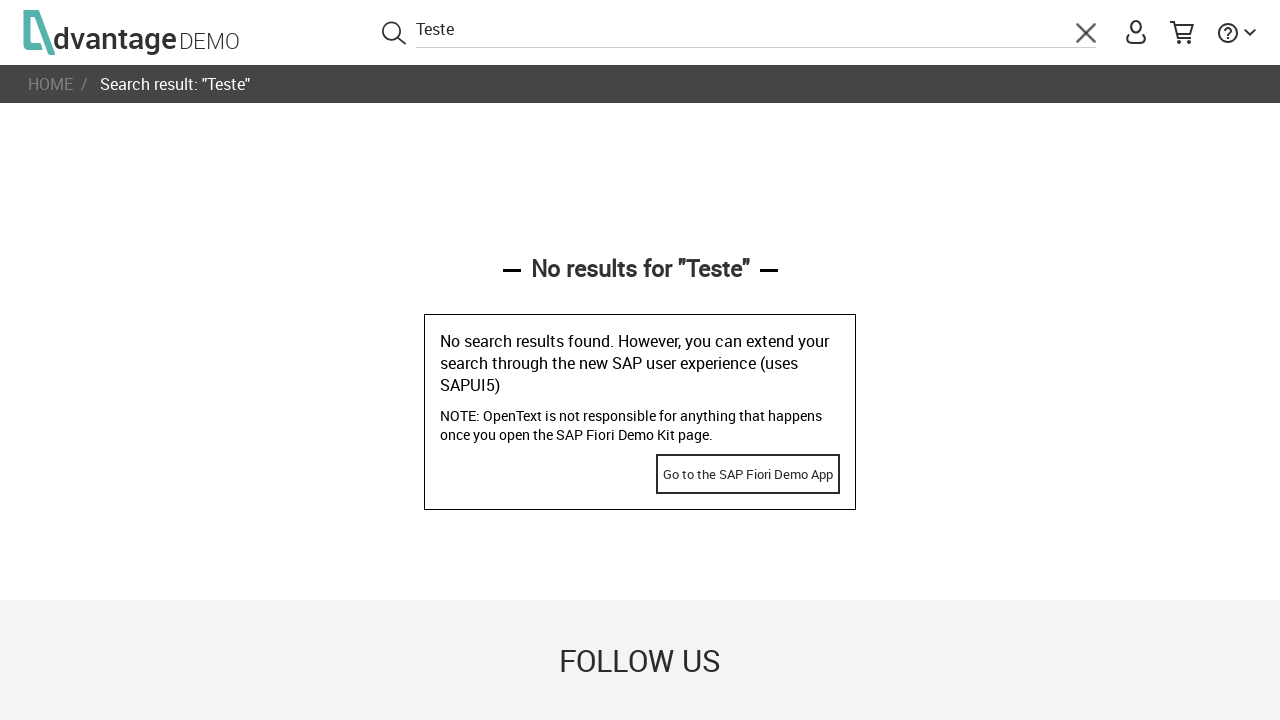